Navigates to the Demoblaze demo e-commerce site and clicks on a product image card to view product details

Starting URL: https://www.demoblaze.com/

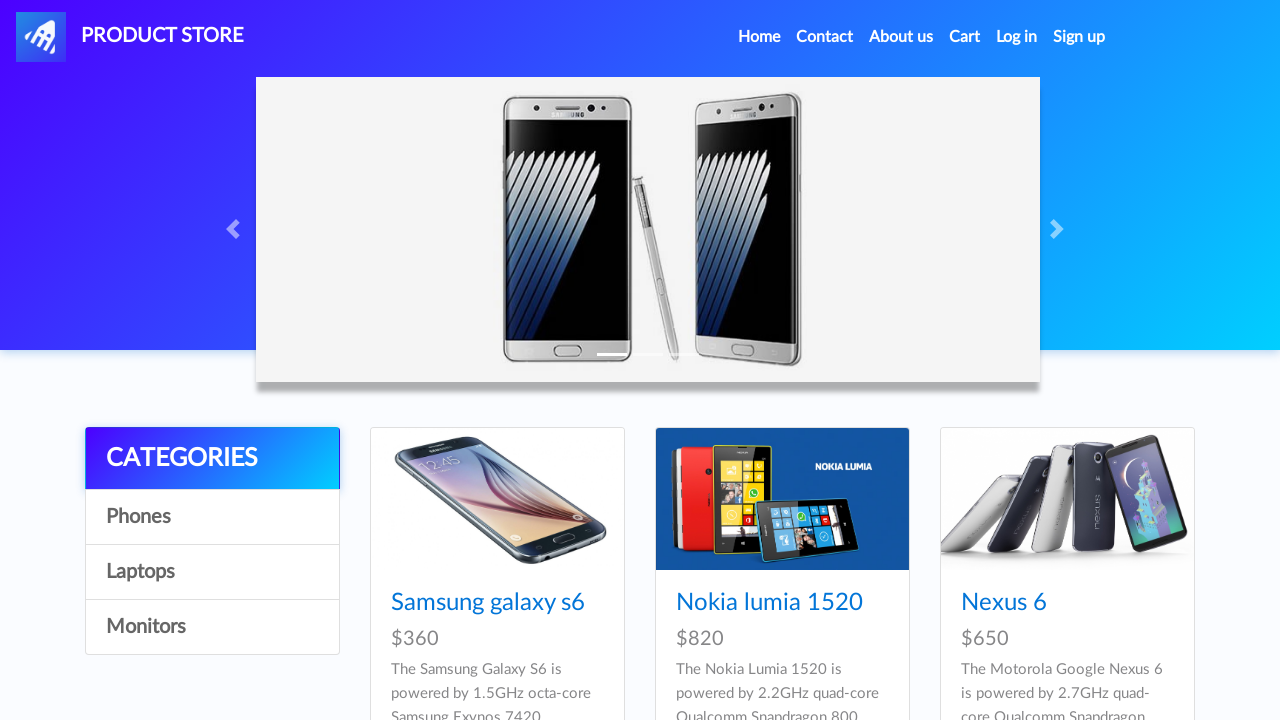

Navigated to Demoblaze e-commerce site
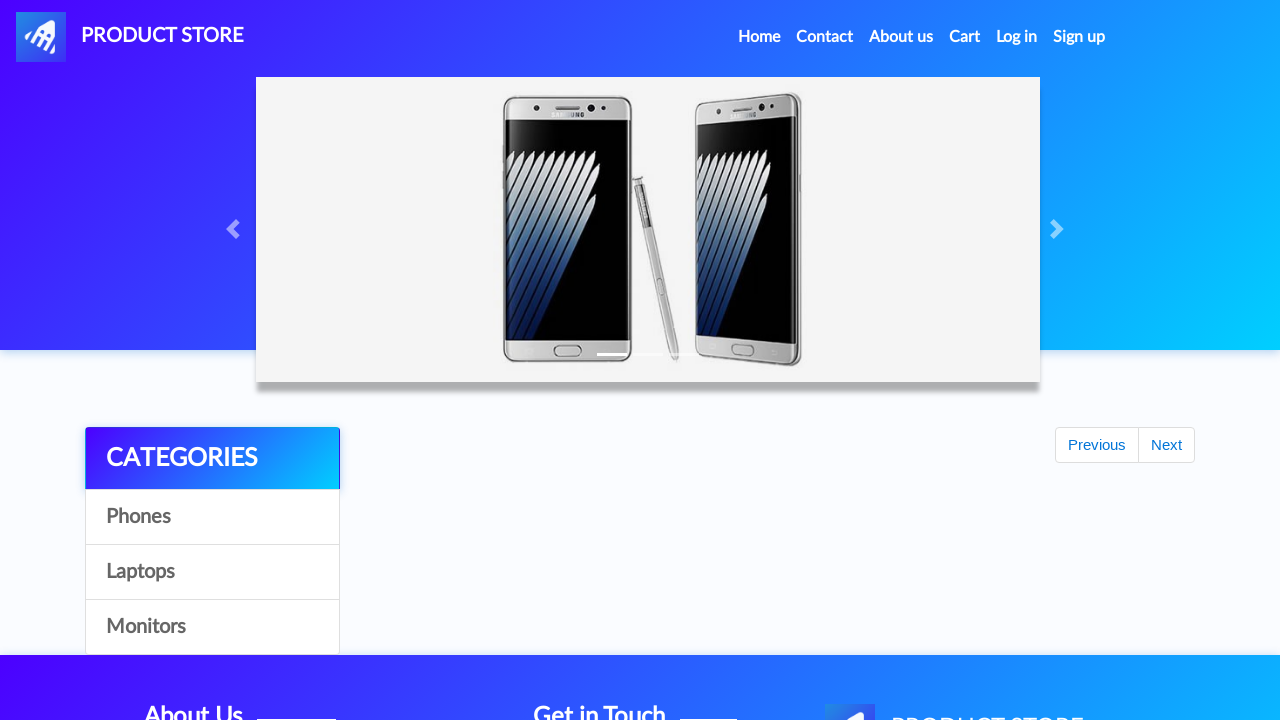

Clicked on product image card to view product details at (497, 499) on img.card-img-top.img-fluid
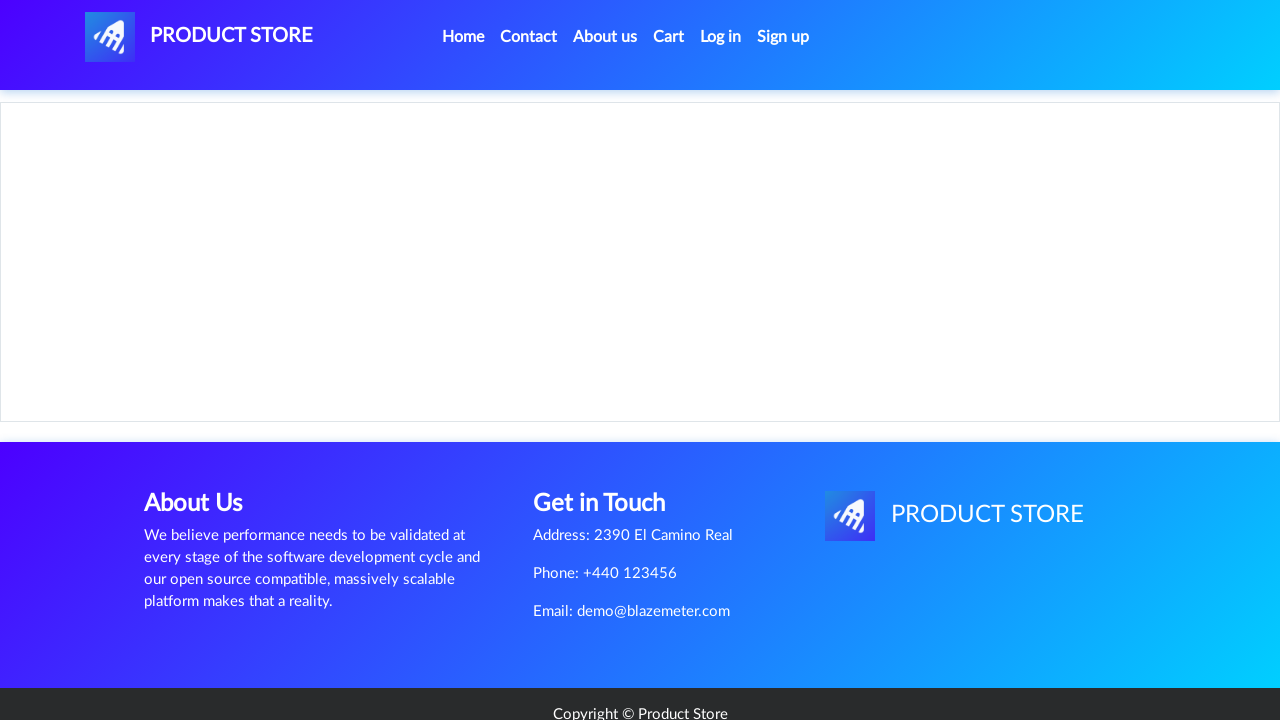

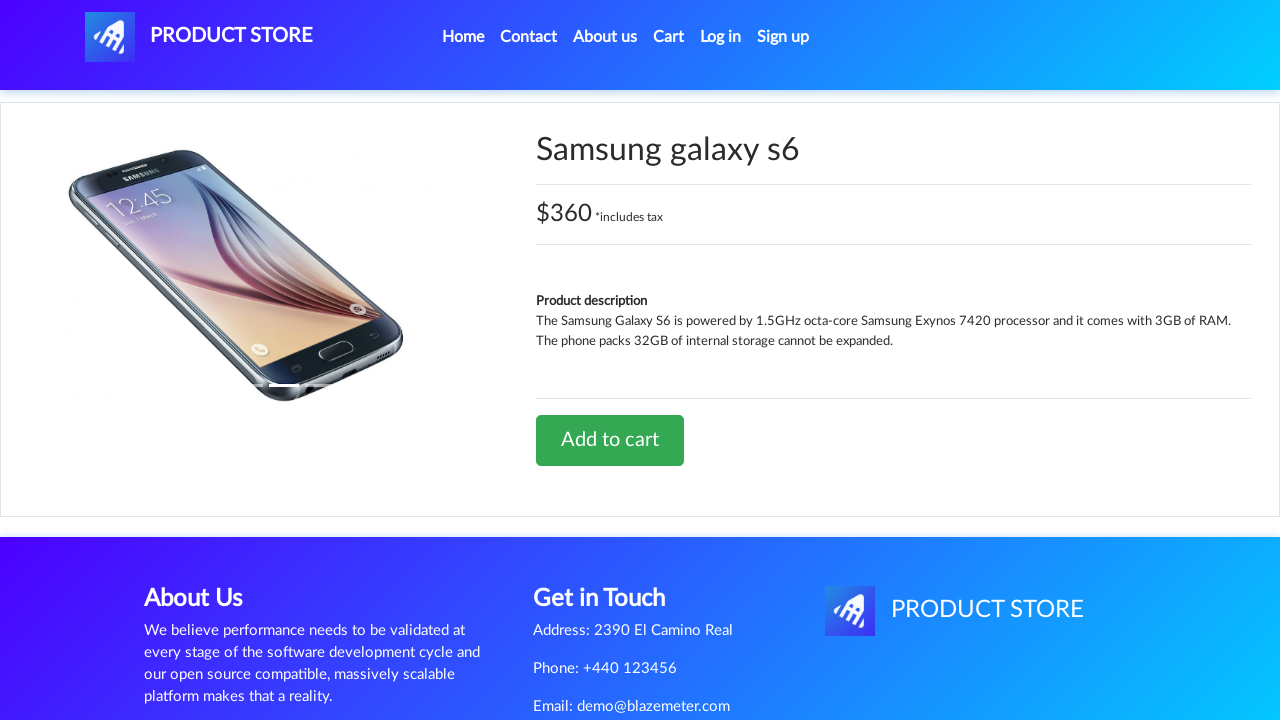